Tests A/B Testing page navigation by clicking on the A/B Testing link from the main page, verifying the page content loads, then navigating back

Starting URL: https://the-internet.herokuapp.com

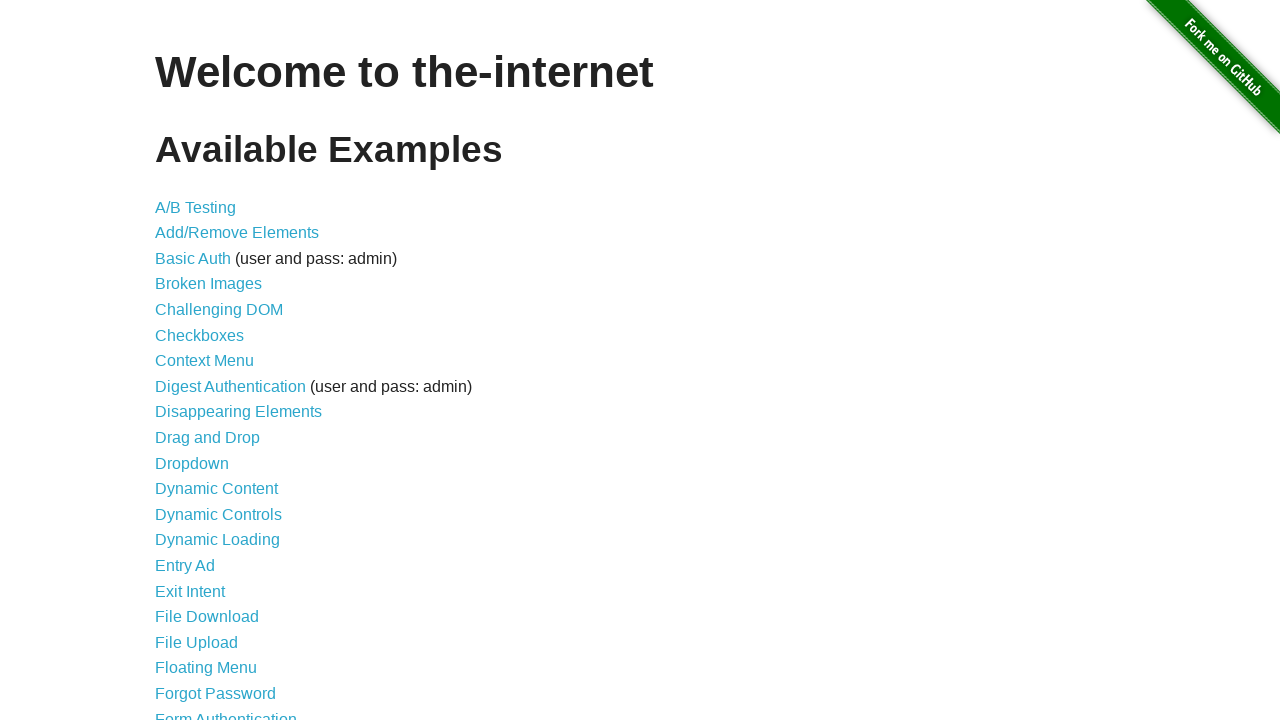

Verified header is present on main page
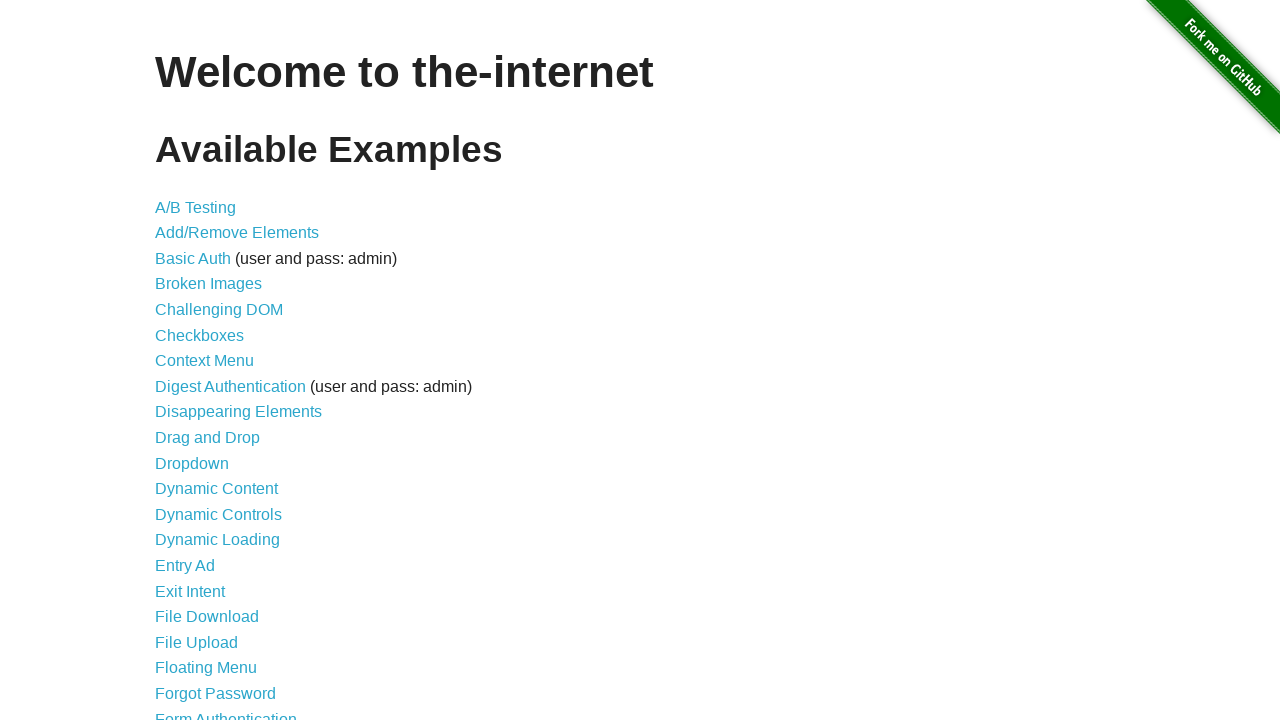

Clicked on A/B Testing link at (196, 207) on xpath=//a[normalize-space()='A/B Testing']
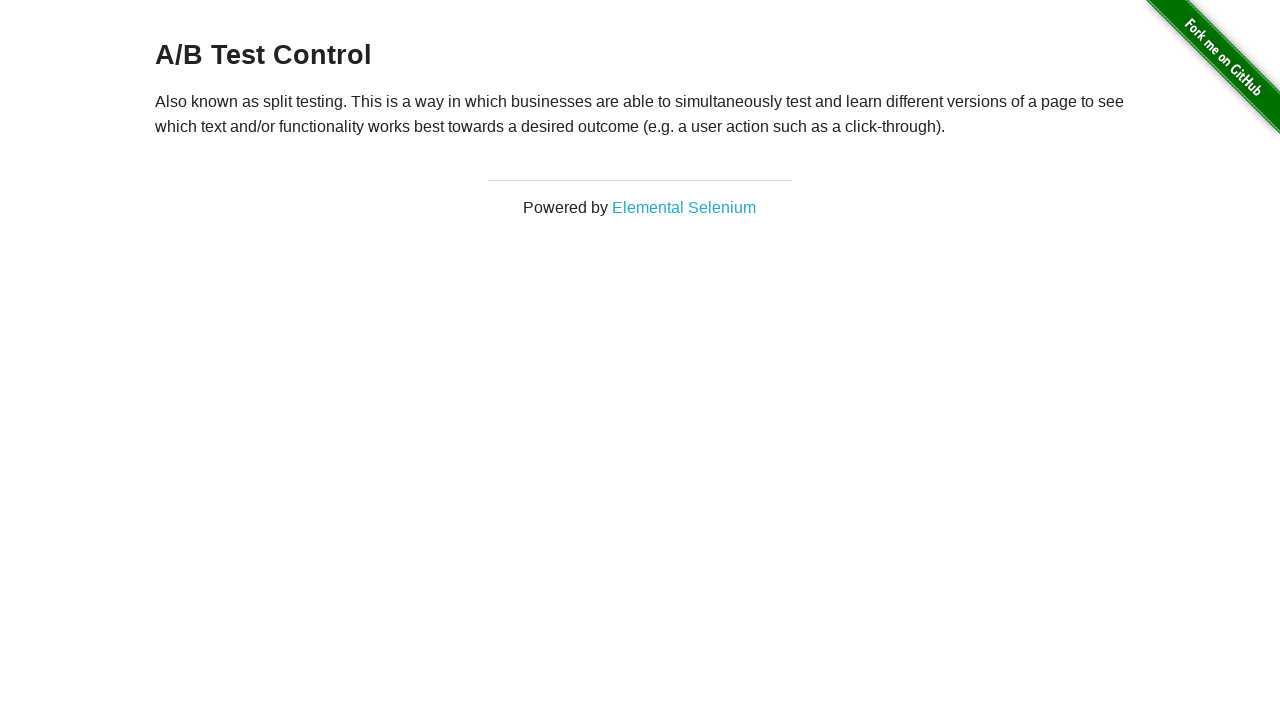

A/B testing page content loaded successfully
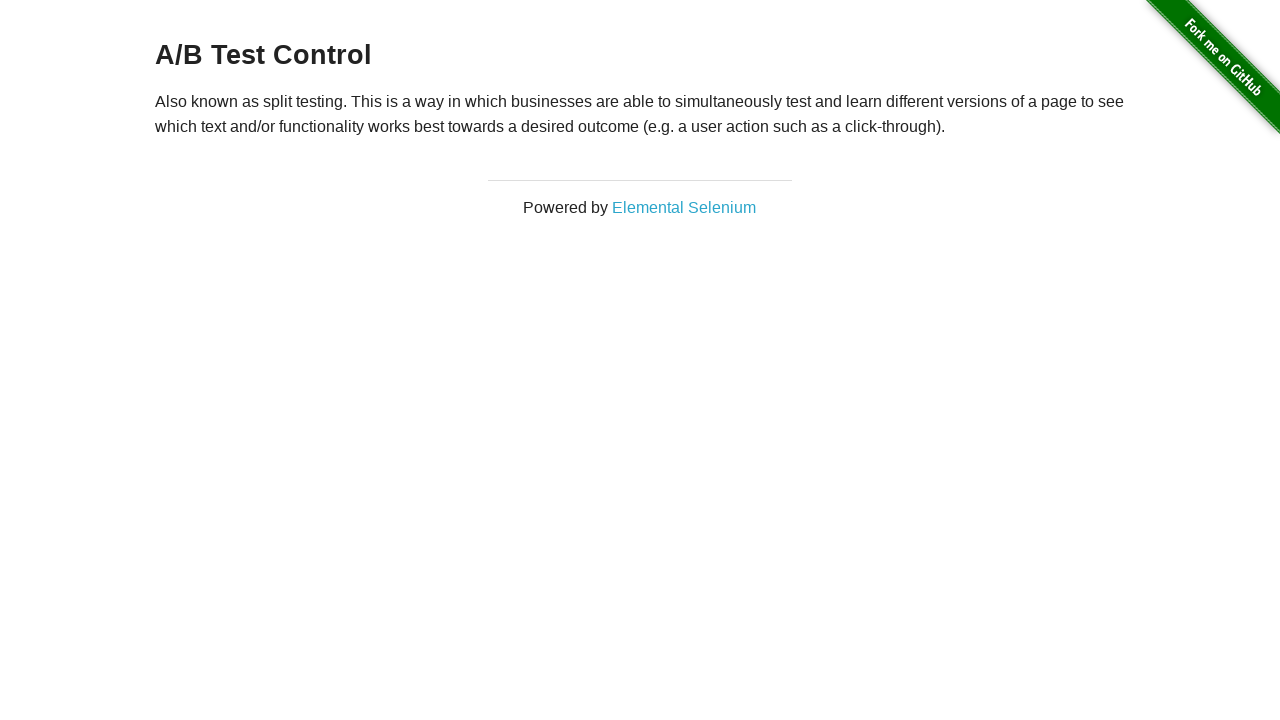

Navigated back to main page
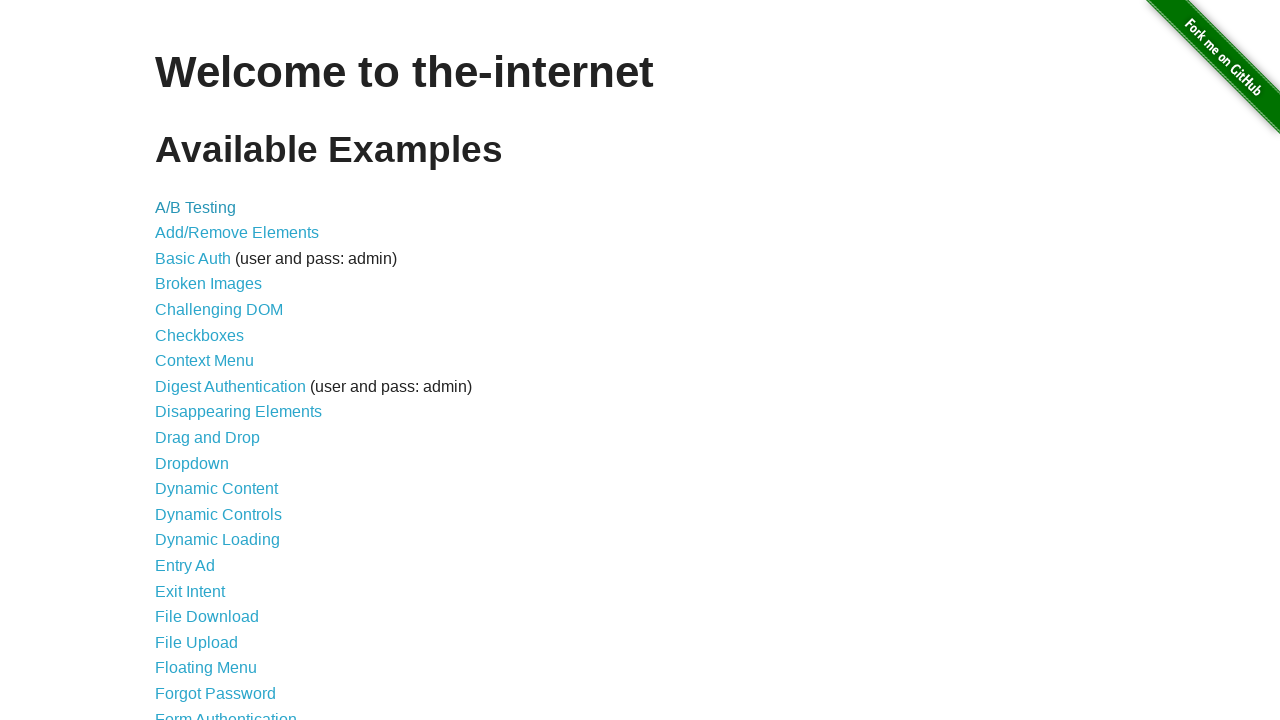

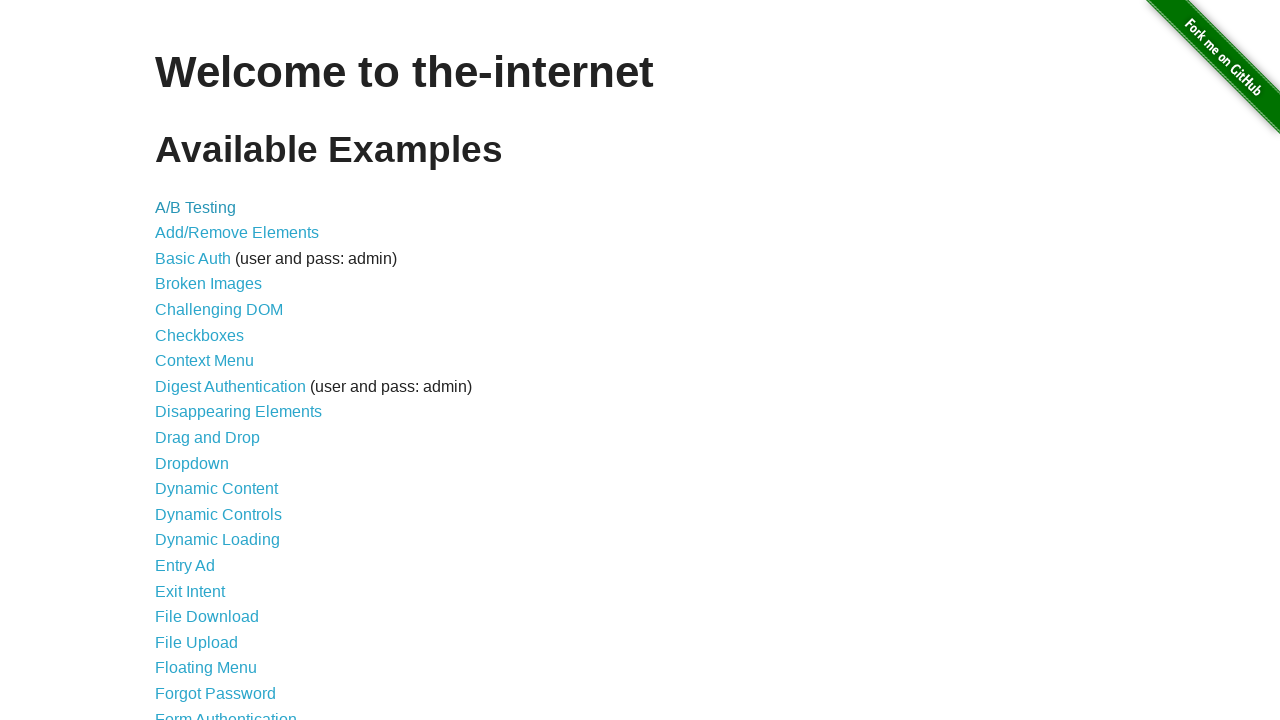